Tests filtering to display all items after applying other filters

Starting URL: https://demo.playwright.dev/todomvc

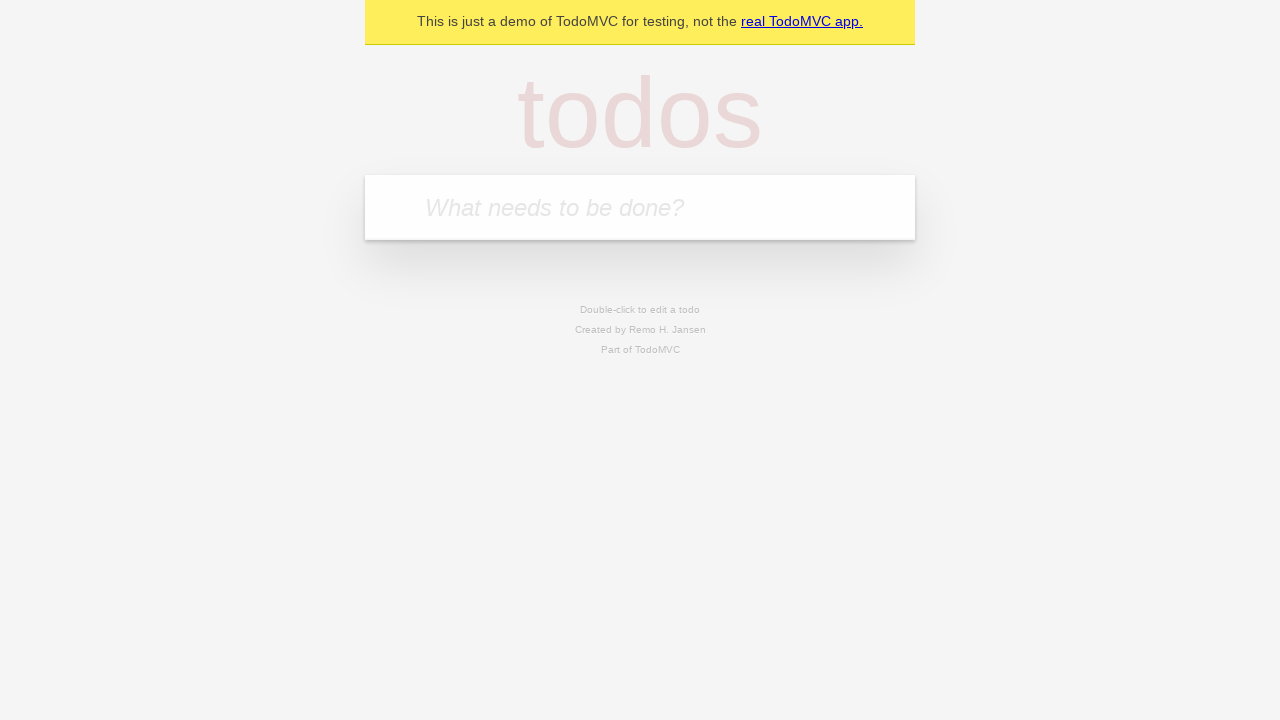

Filled todo input with 'buy some cheese' on internal:attr=[placeholder="What needs to be done?"i]
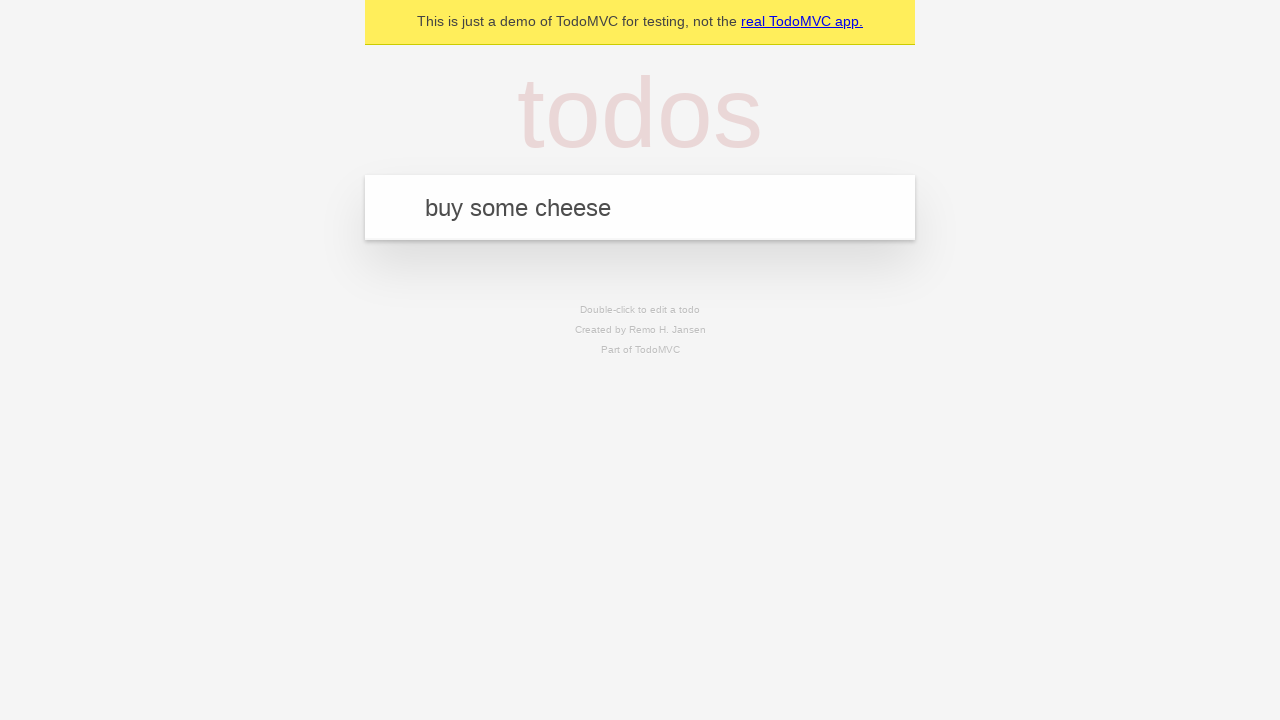

Pressed Enter to add first todo item on internal:attr=[placeholder="What needs to be done?"i]
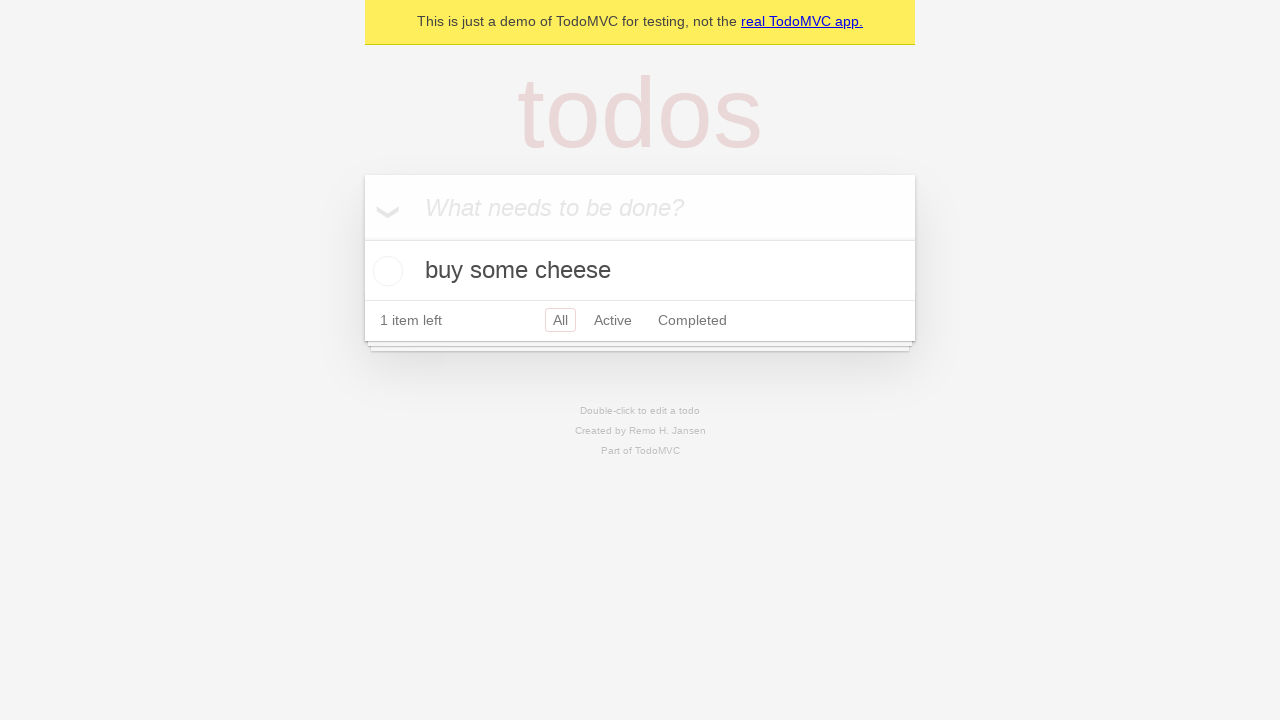

Filled todo input with 'feed the cat' on internal:attr=[placeholder="What needs to be done?"i]
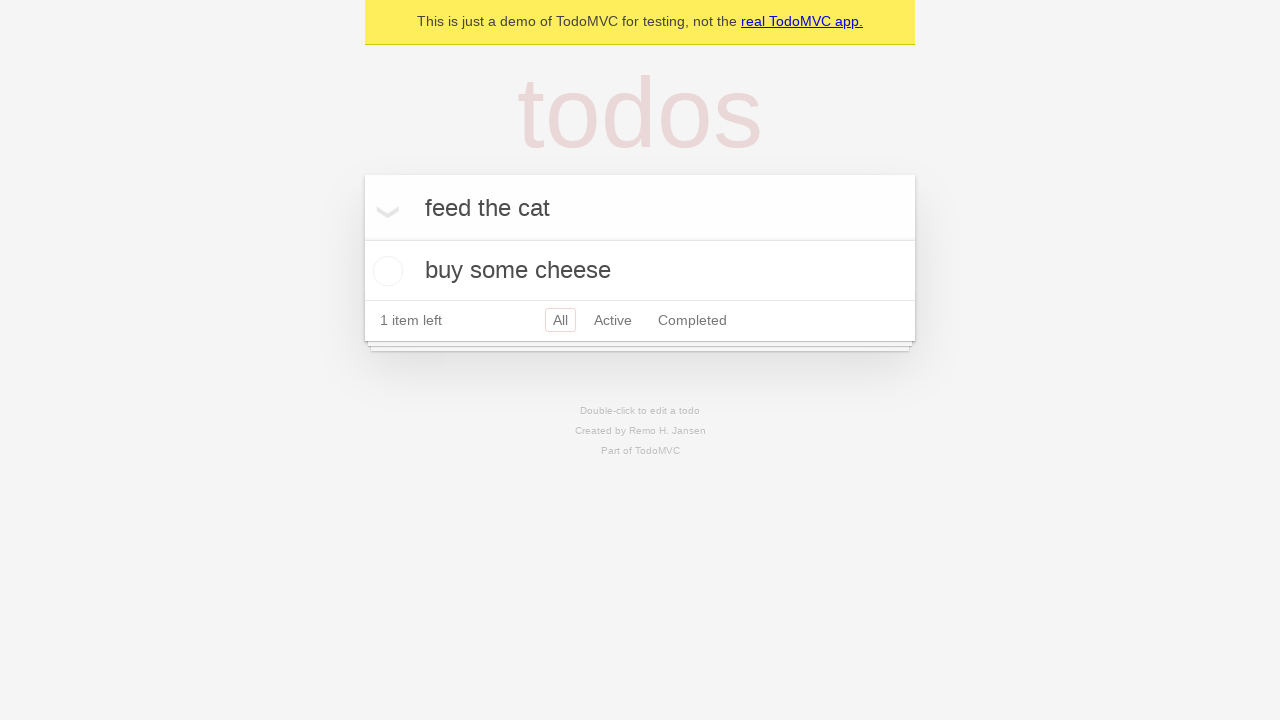

Pressed Enter to add second todo item on internal:attr=[placeholder="What needs to be done?"i]
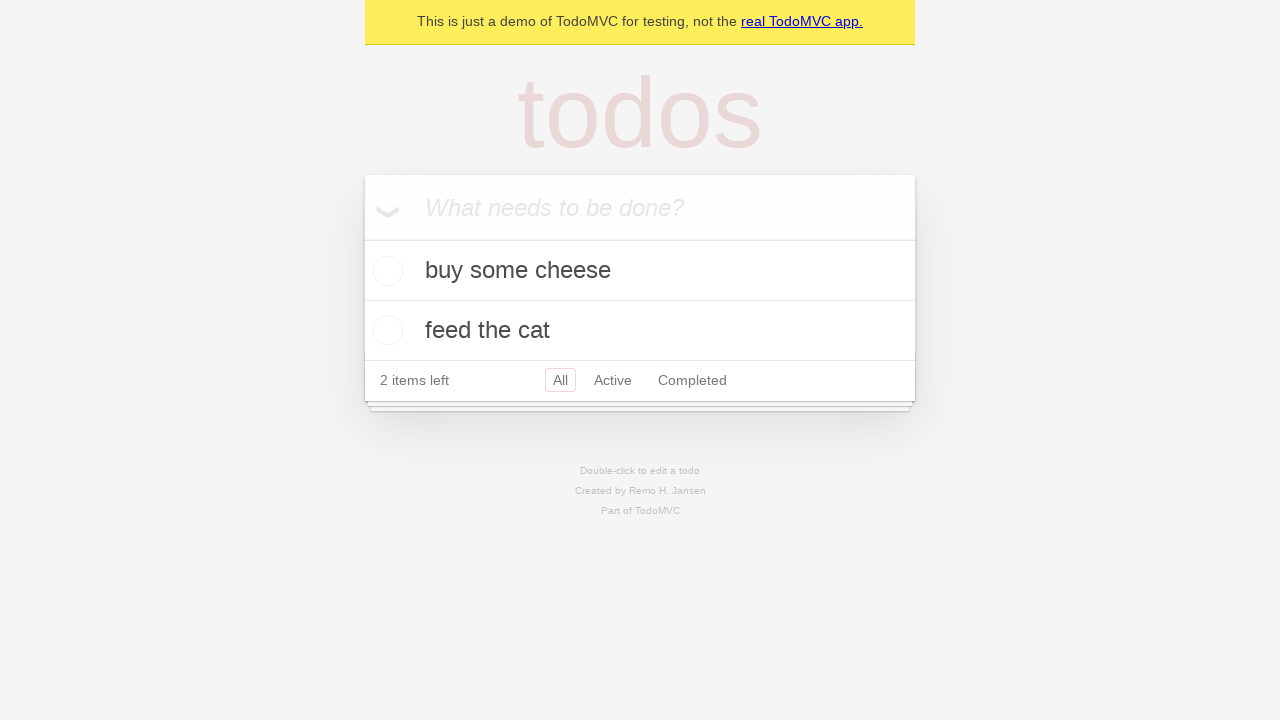

Filled todo input with 'book a doctors appointment' on internal:attr=[placeholder="What needs to be done?"i]
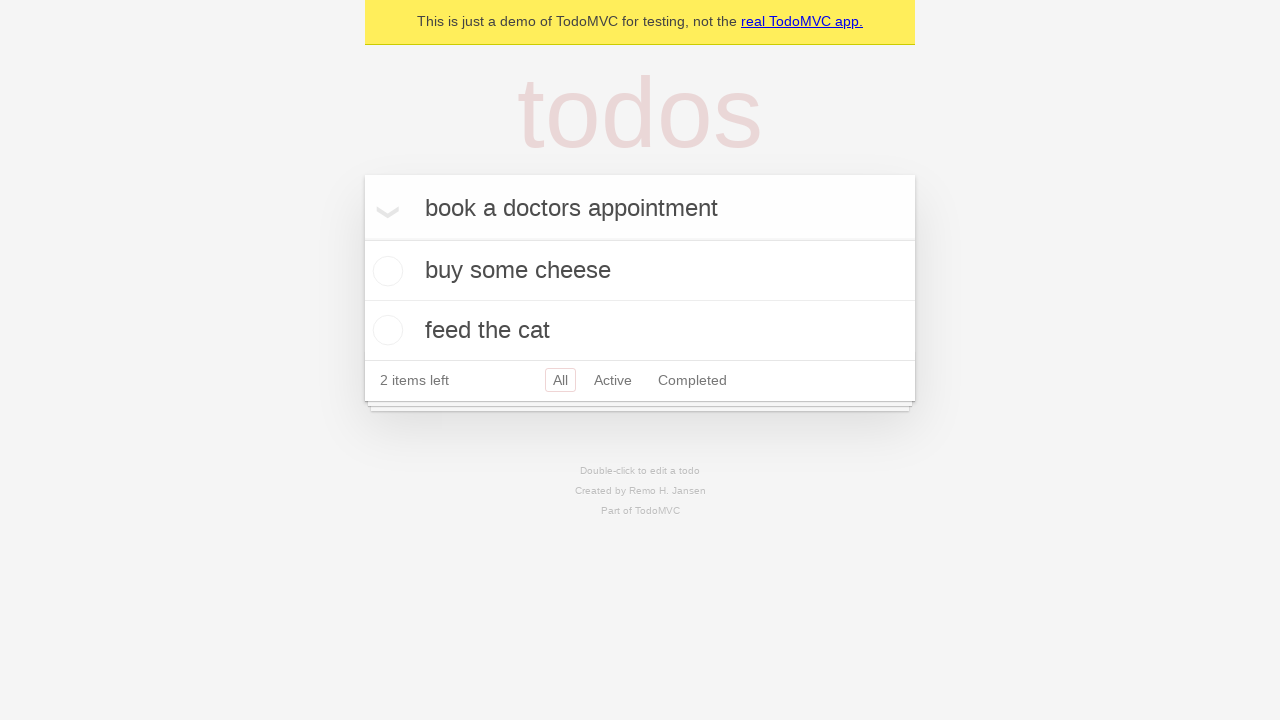

Pressed Enter to add third todo item on internal:attr=[placeholder="What needs to be done?"i]
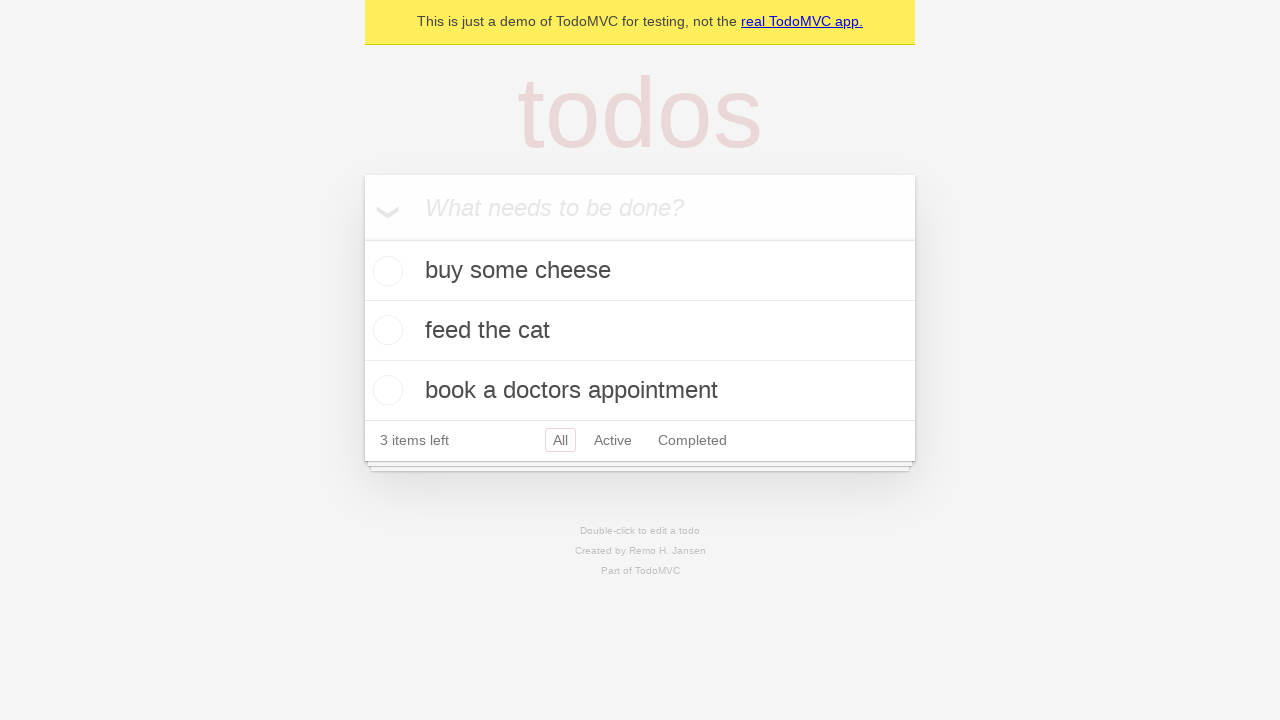

Waited for all three todo items to load
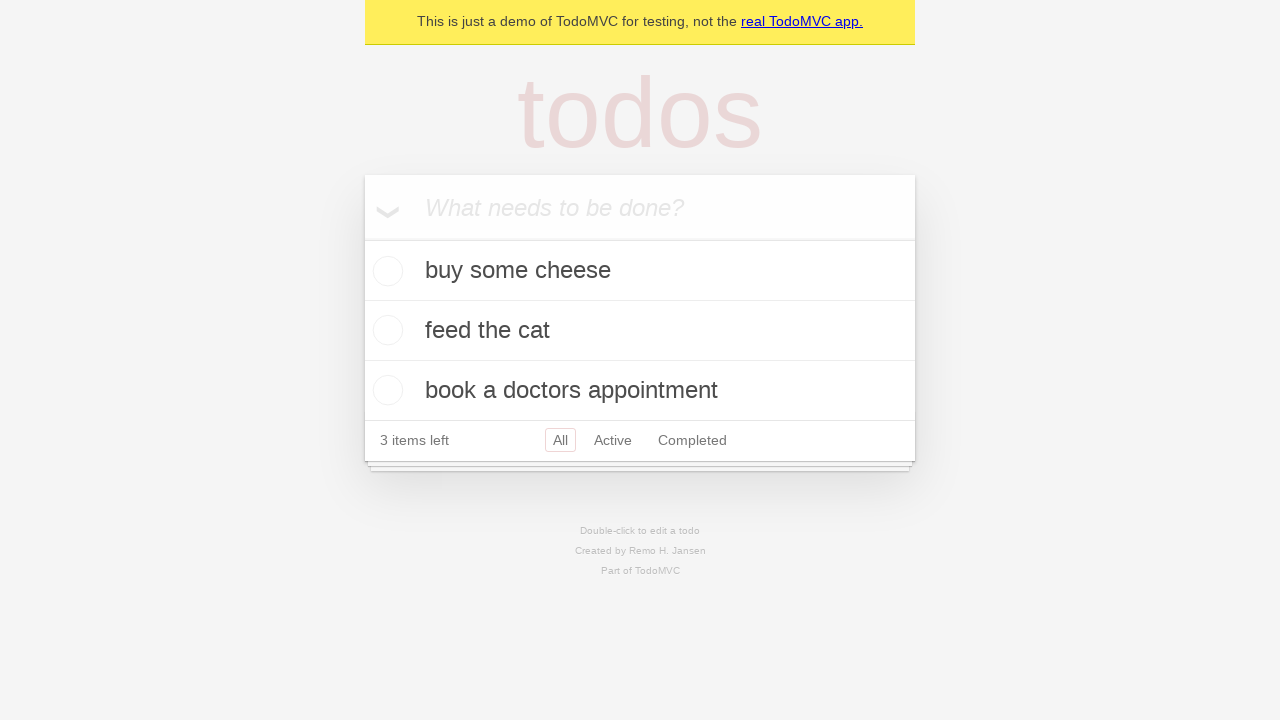

Checked the second todo item checkbox at (385, 330) on internal:testid=[data-testid="todo-item"s] >> nth=1 >> internal:role=checkbox
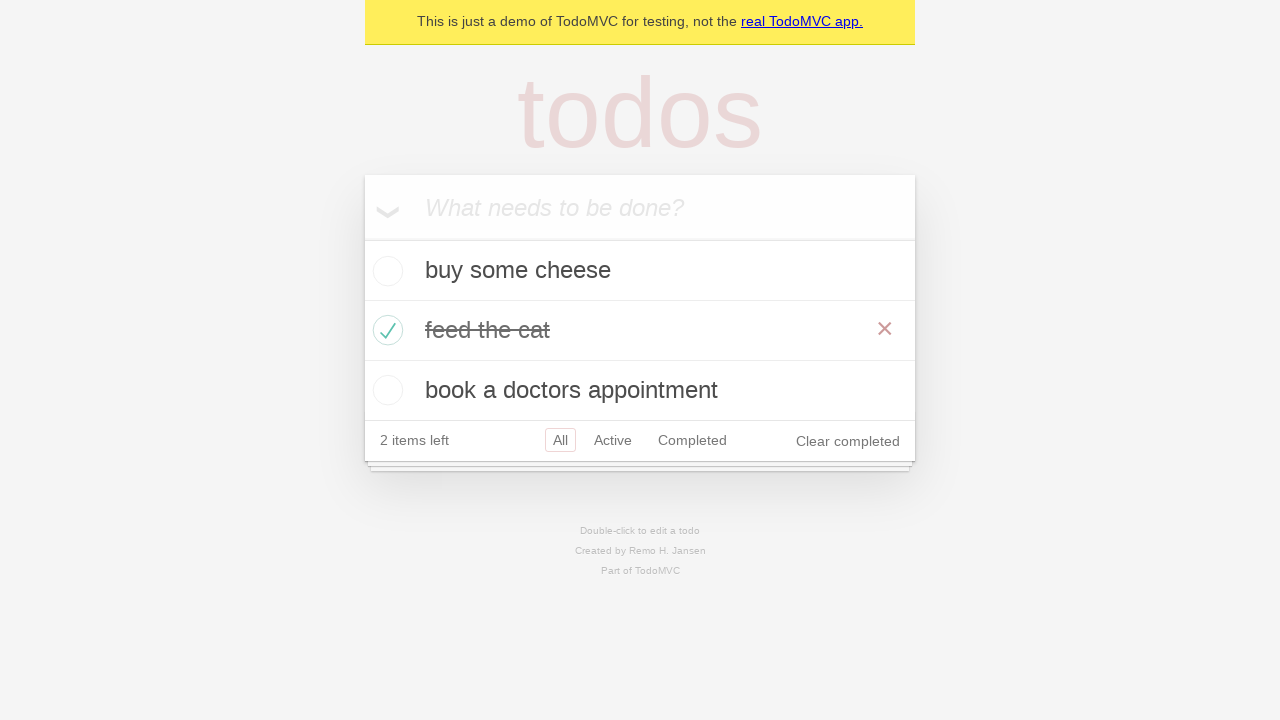

Clicked on Active filter to display only active items at (613, 440) on internal:role=link[name="Active"i]
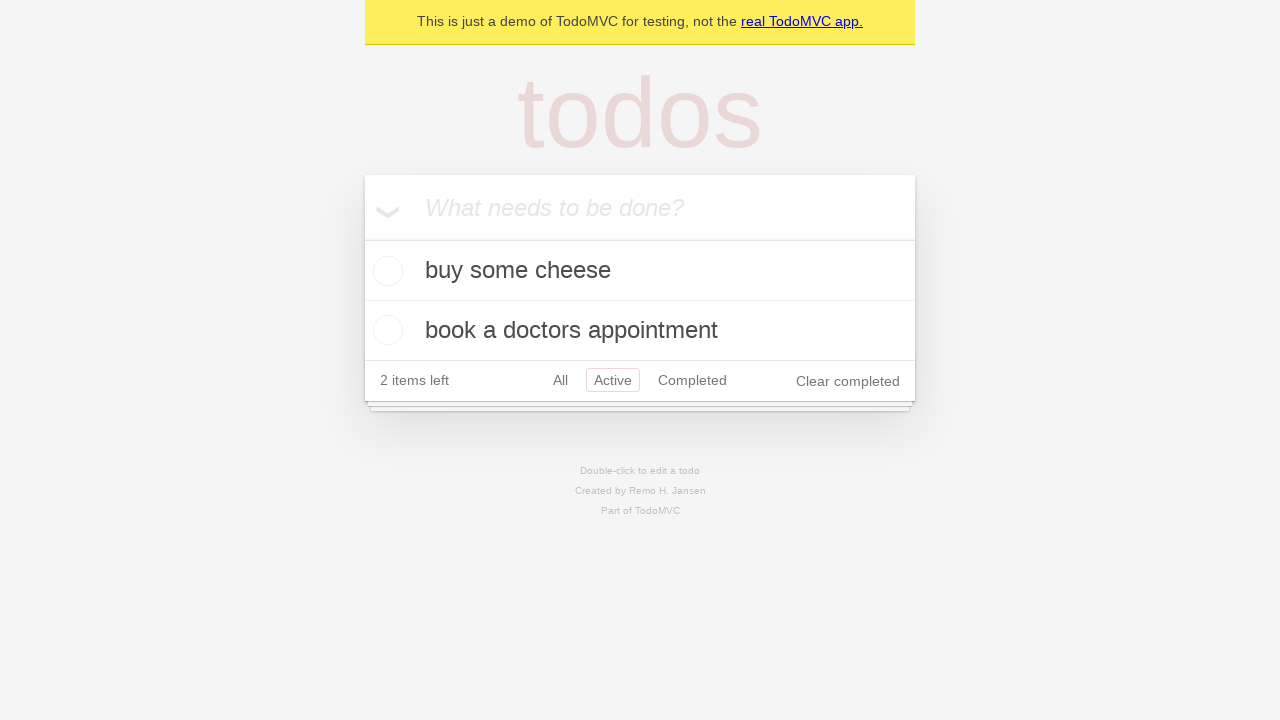

Clicked on Completed filter to display only completed items at (692, 380) on internal:role=link[name="Completed"i]
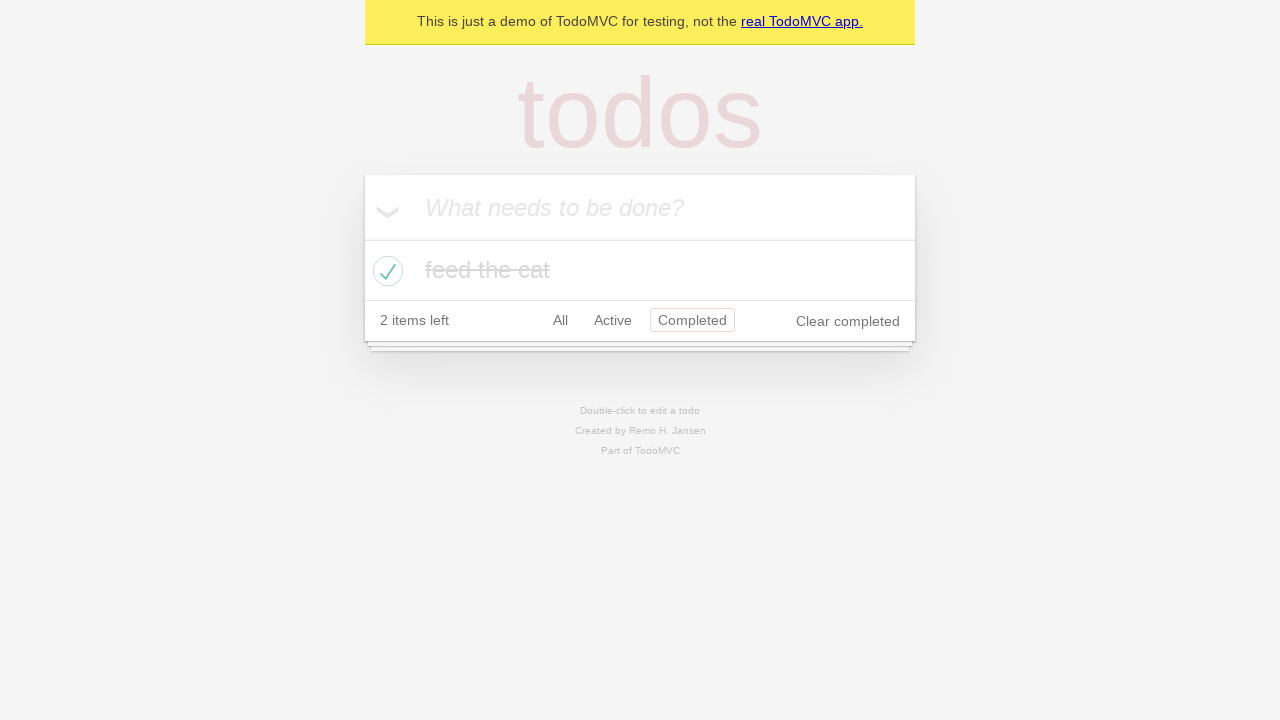

Clicked on All filter to display all items at (560, 320) on internal:role=link[name="All"i]
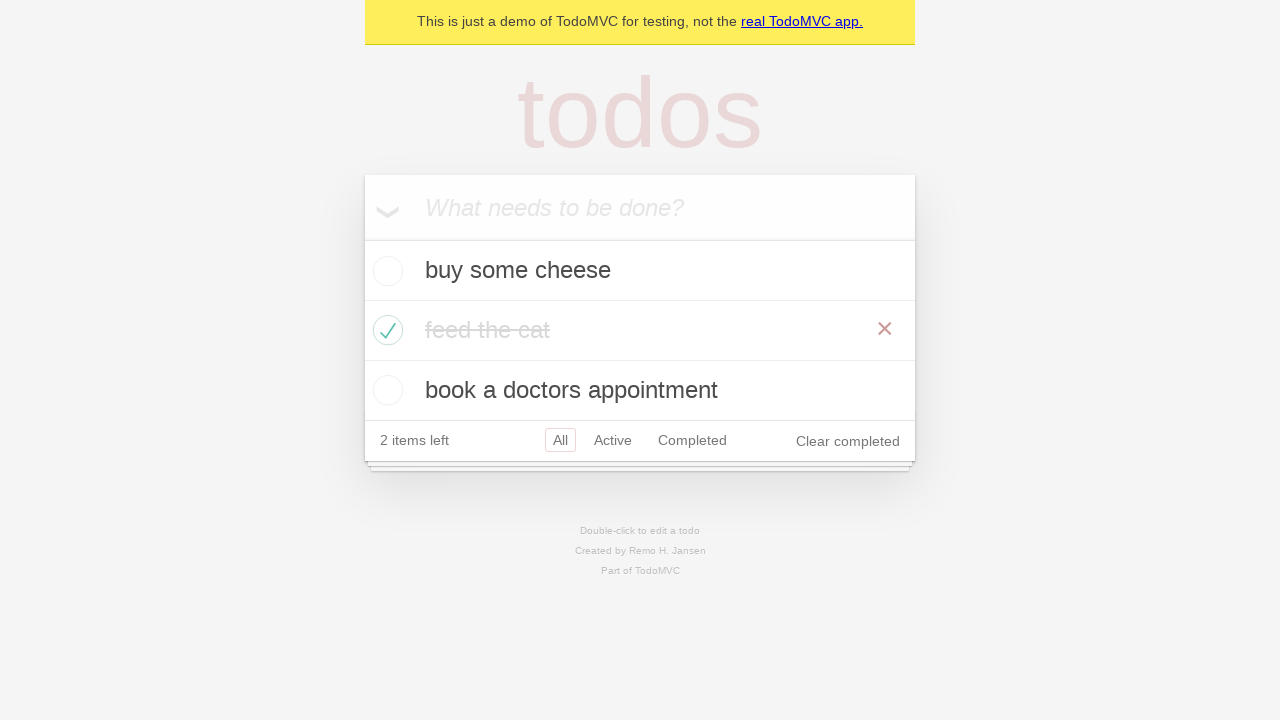

Confirmed all three todo items are displayed after applying All filter
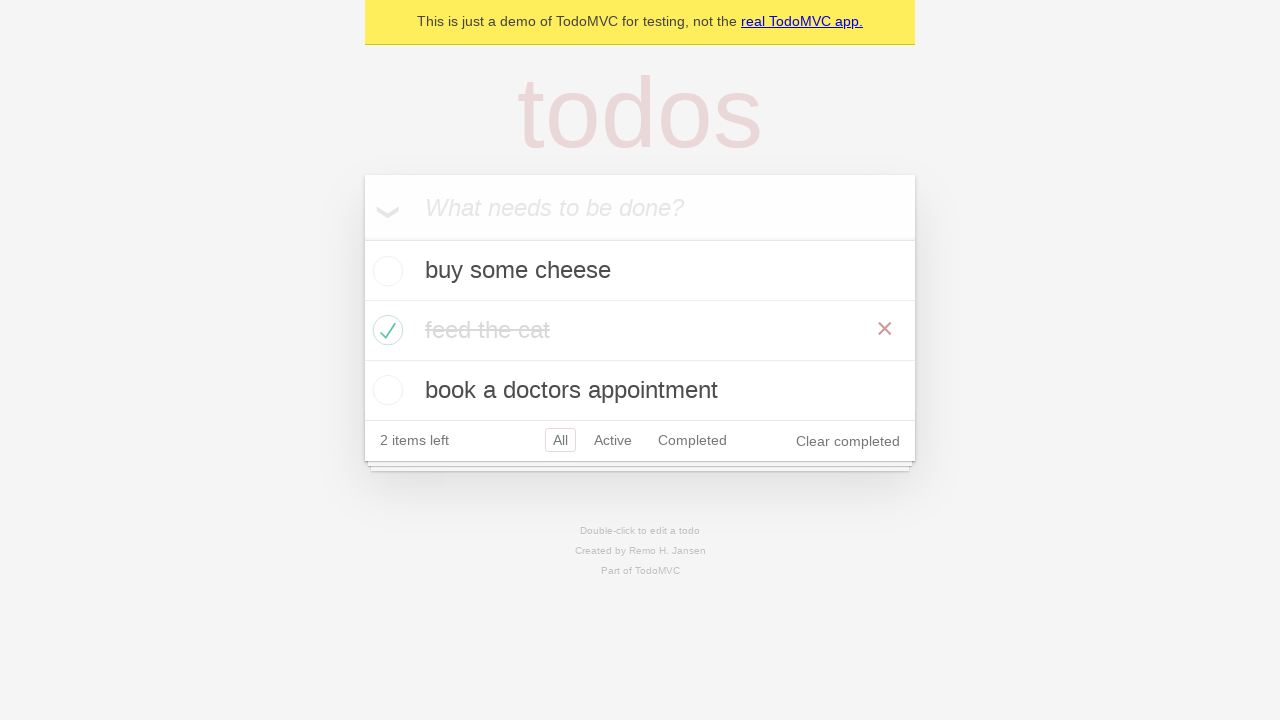

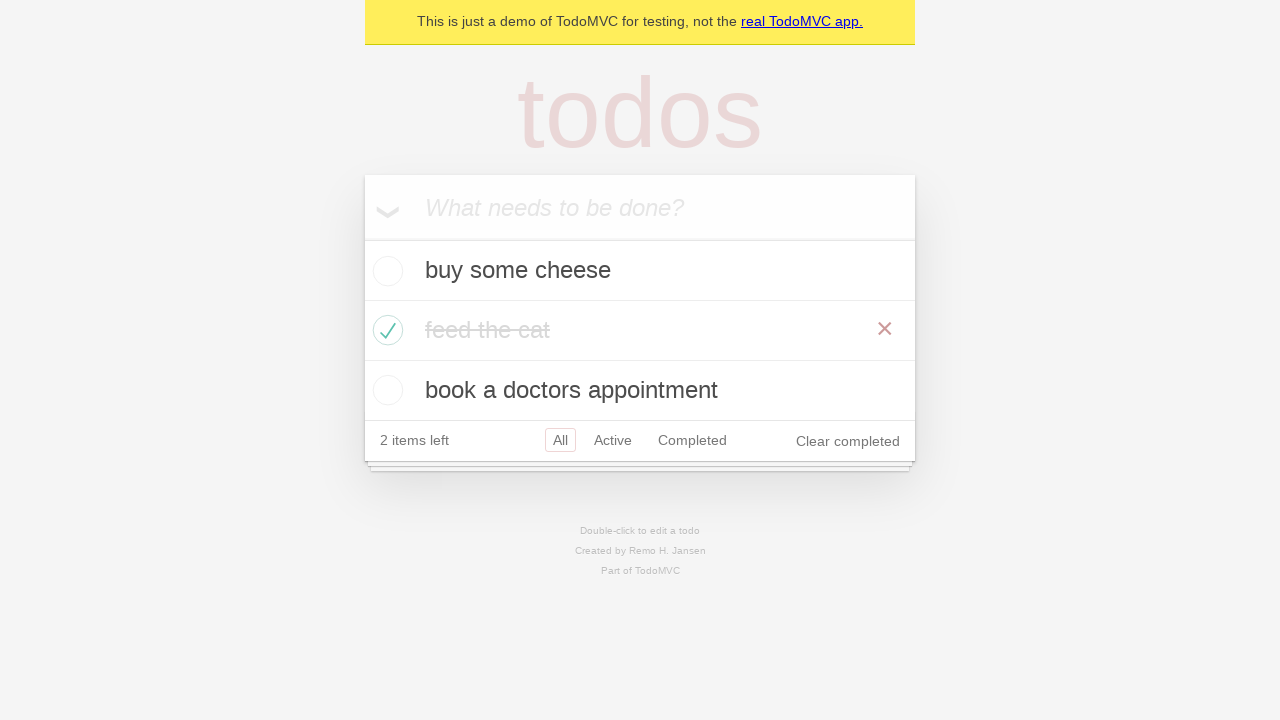